Tests A/B testing page by navigating to it and verifying the page loads

Starting URL: https://the-internet.herokuapp.com

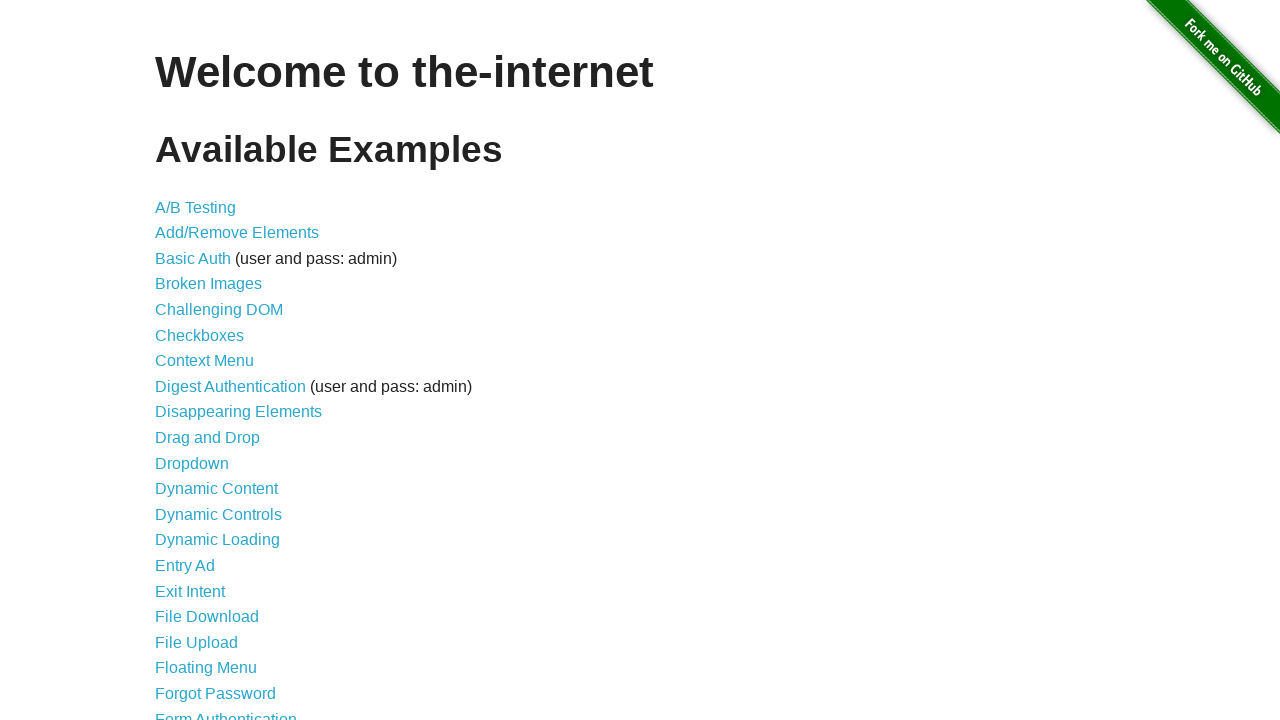

Clicked on A/B Testing link at (196, 207) on text=A/B Testing
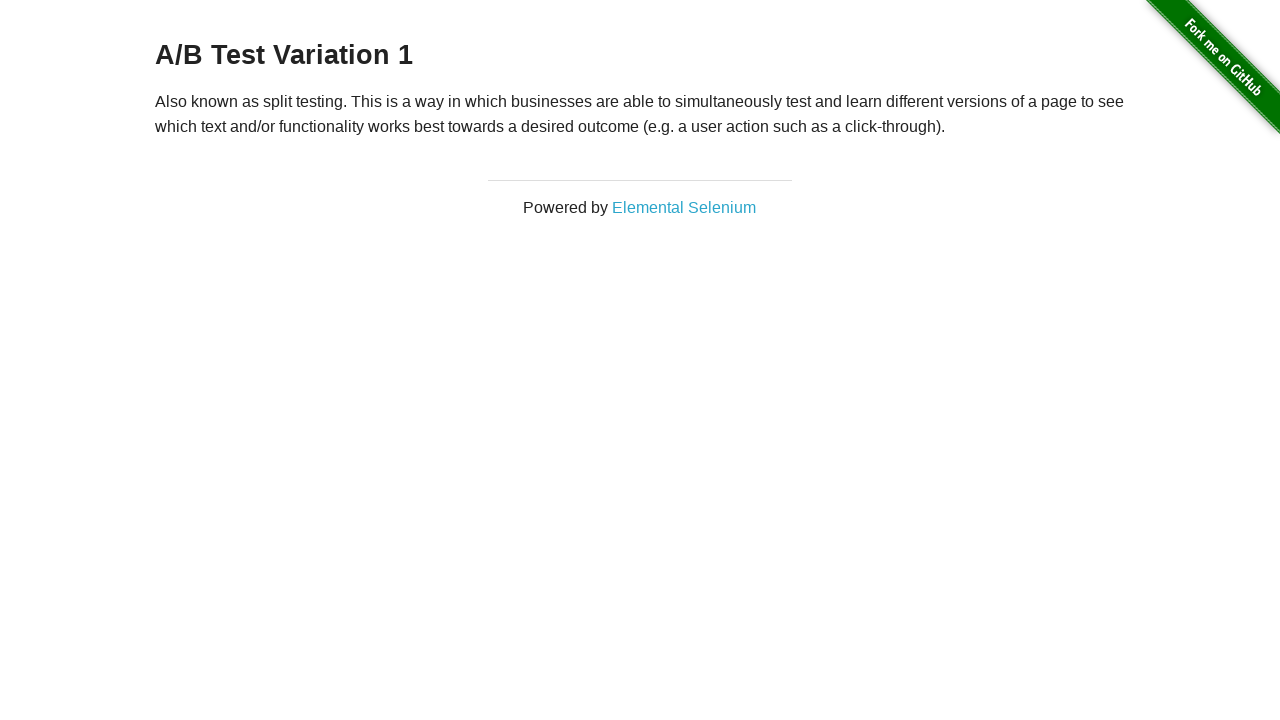

A/B Testing page loaded and heading element is present
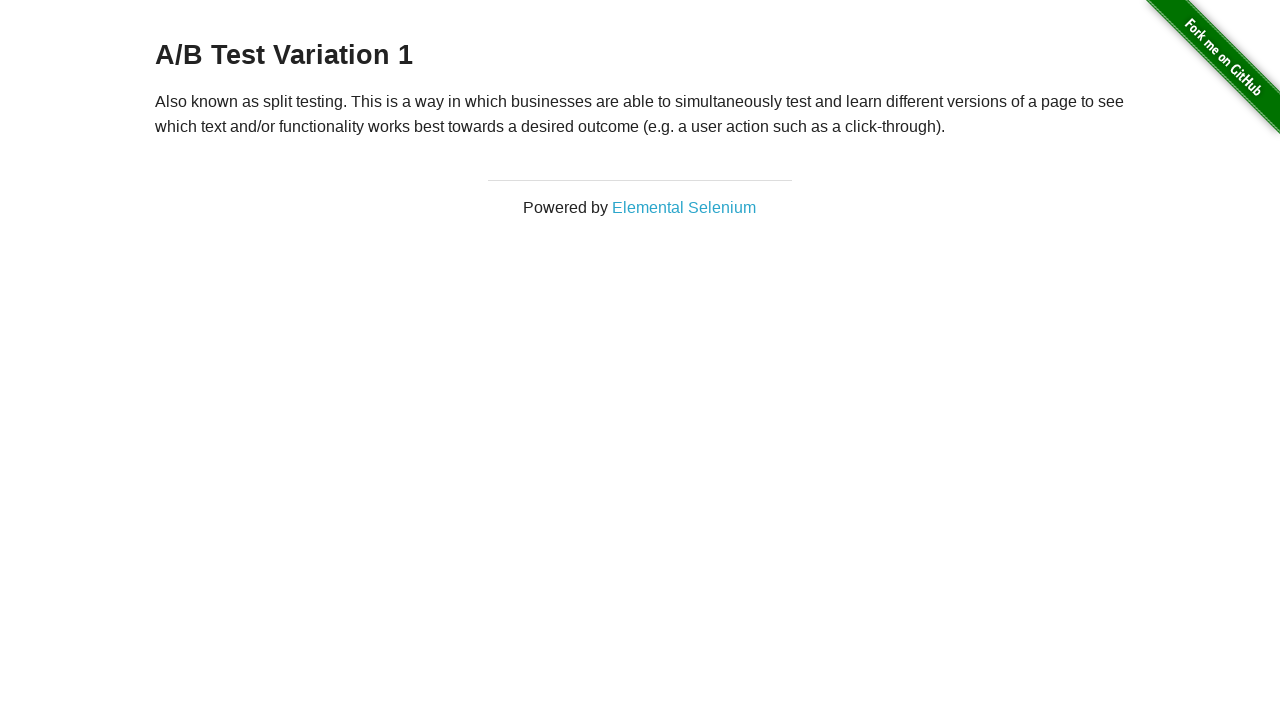

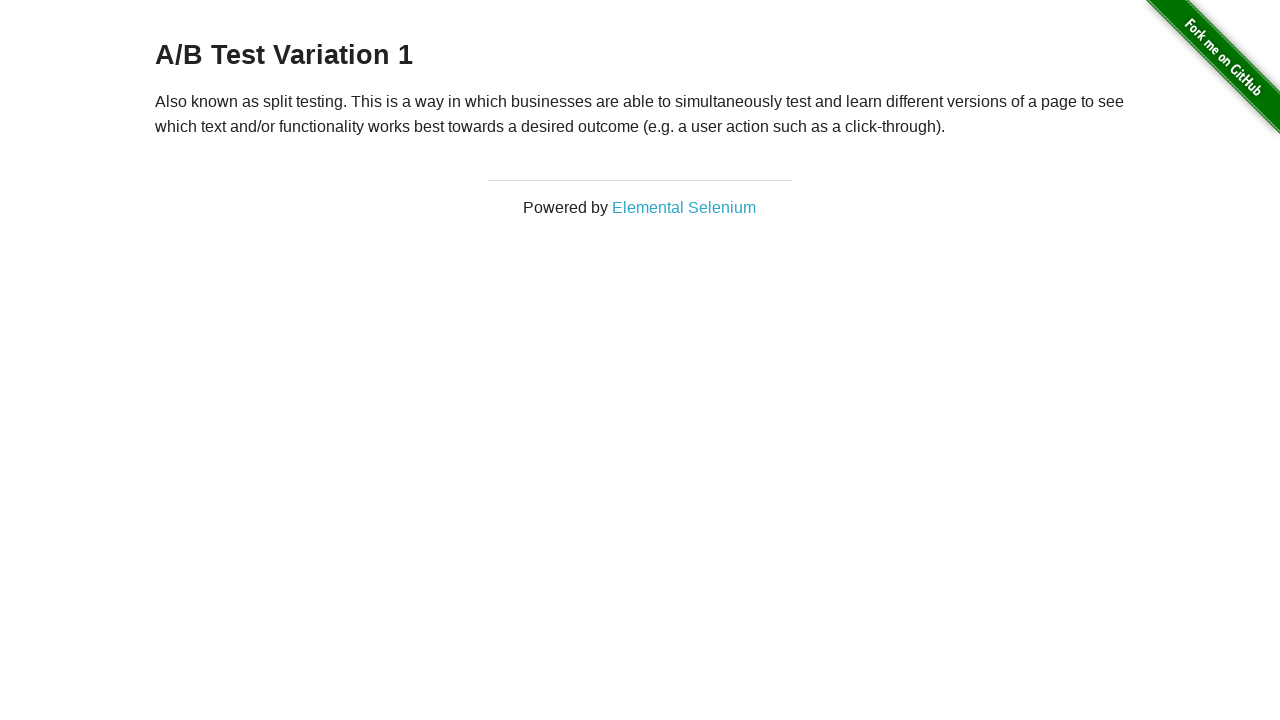